Tests alert popup handling by triggering an alert and interacting with it using various alert methods

Starting URL: http://www.globalsqa.com/samplepagetest/

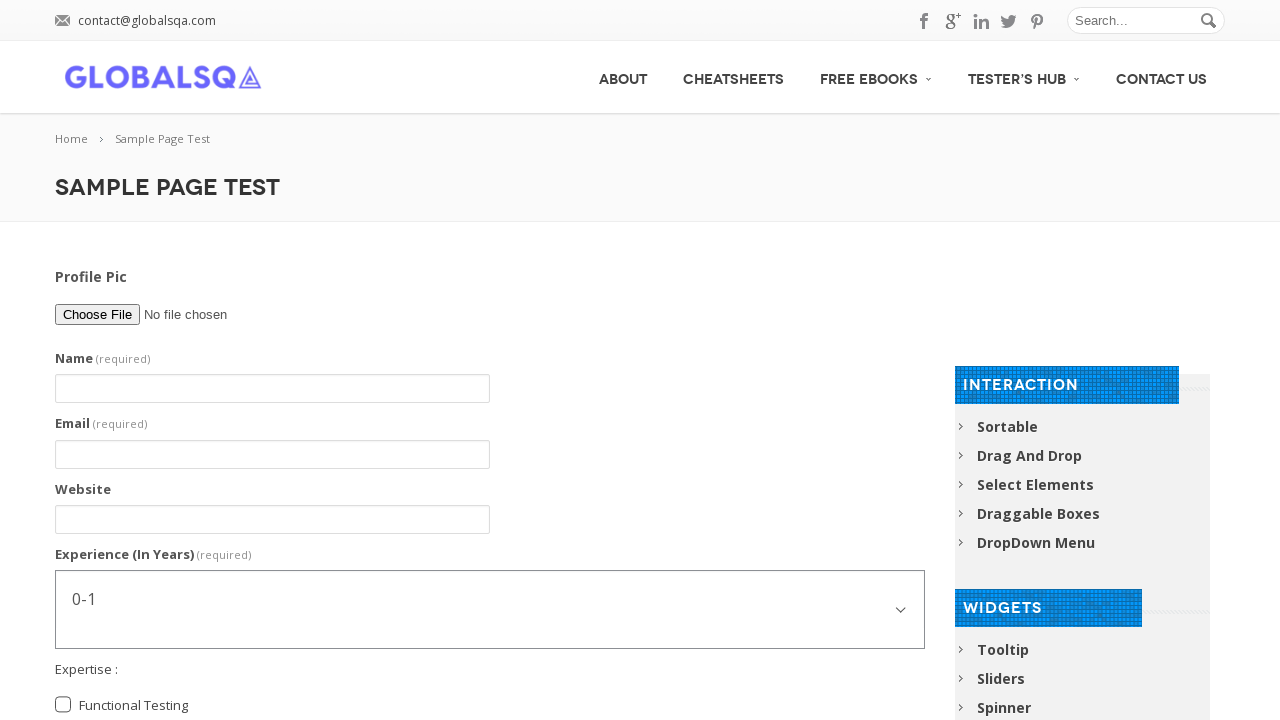

Clicked button to trigger alert popup at (490, 376) on button[onclick='myFunction()']
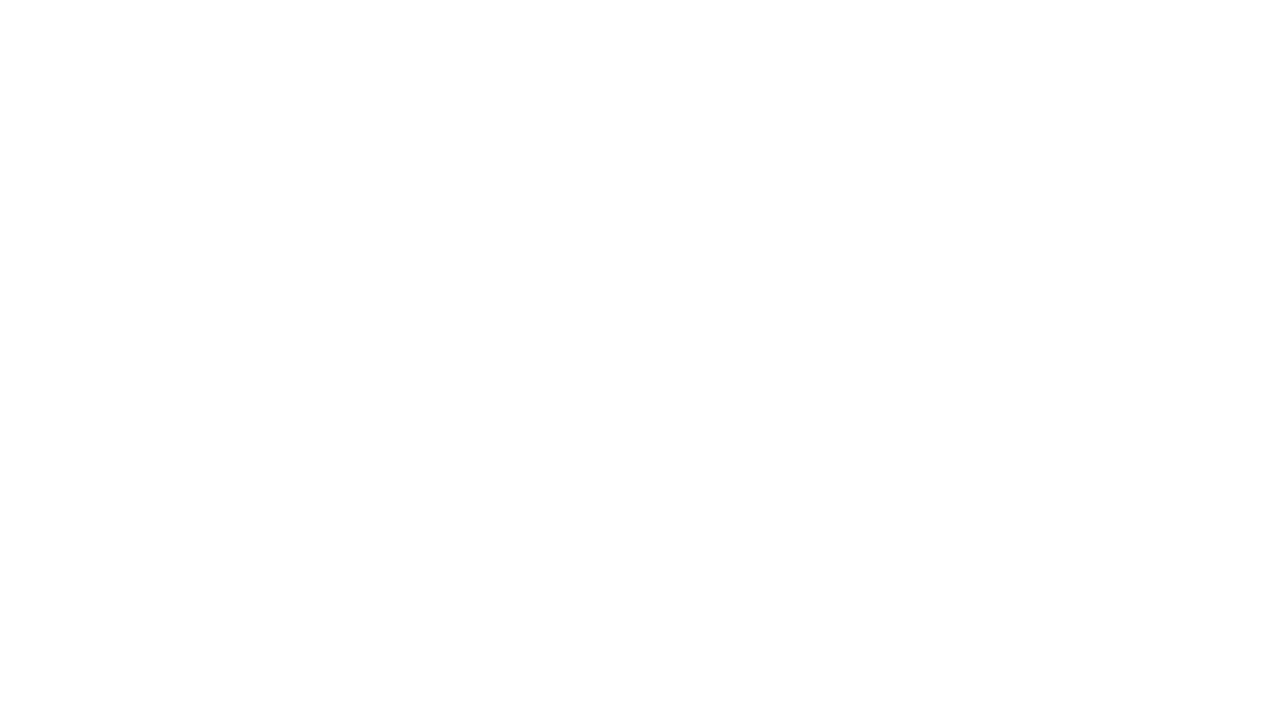

Set up dialog handler to accept alerts
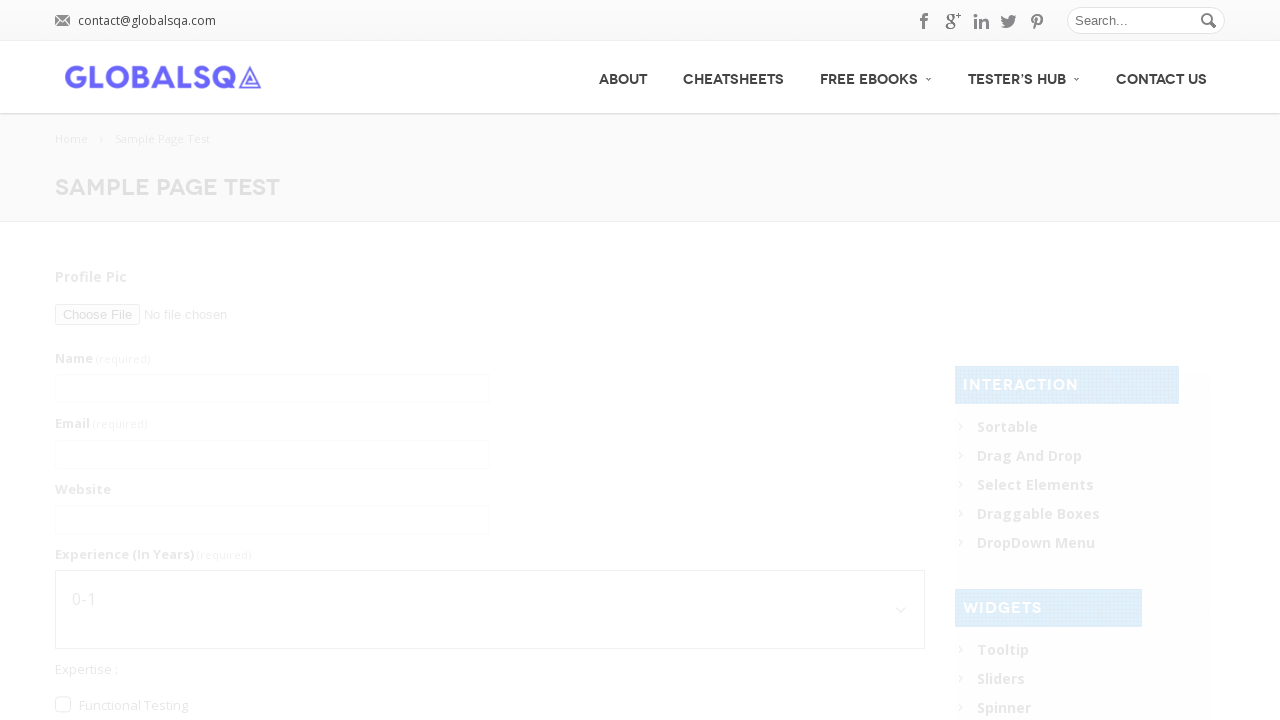

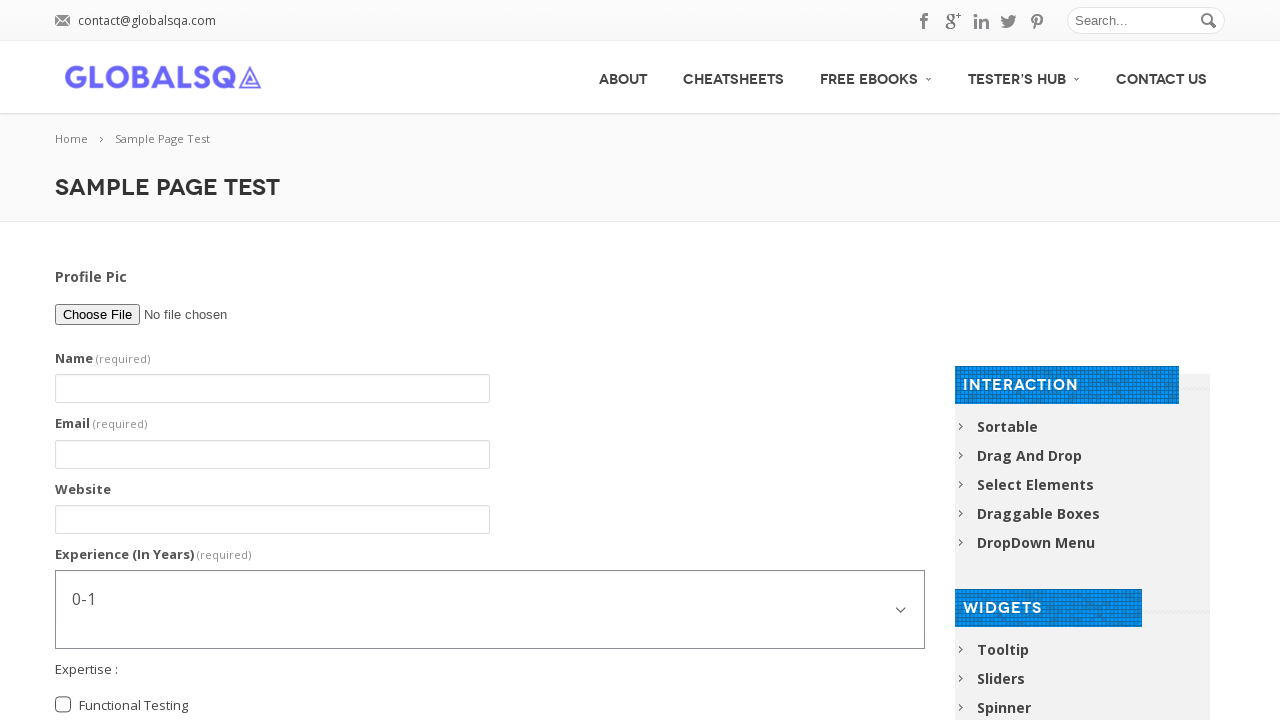